Tests static dropdown functionality by selecting options using different selection methods: by index, by value, and by visible text

Starting URL: http://the-internet.herokuapp.com/dropdown

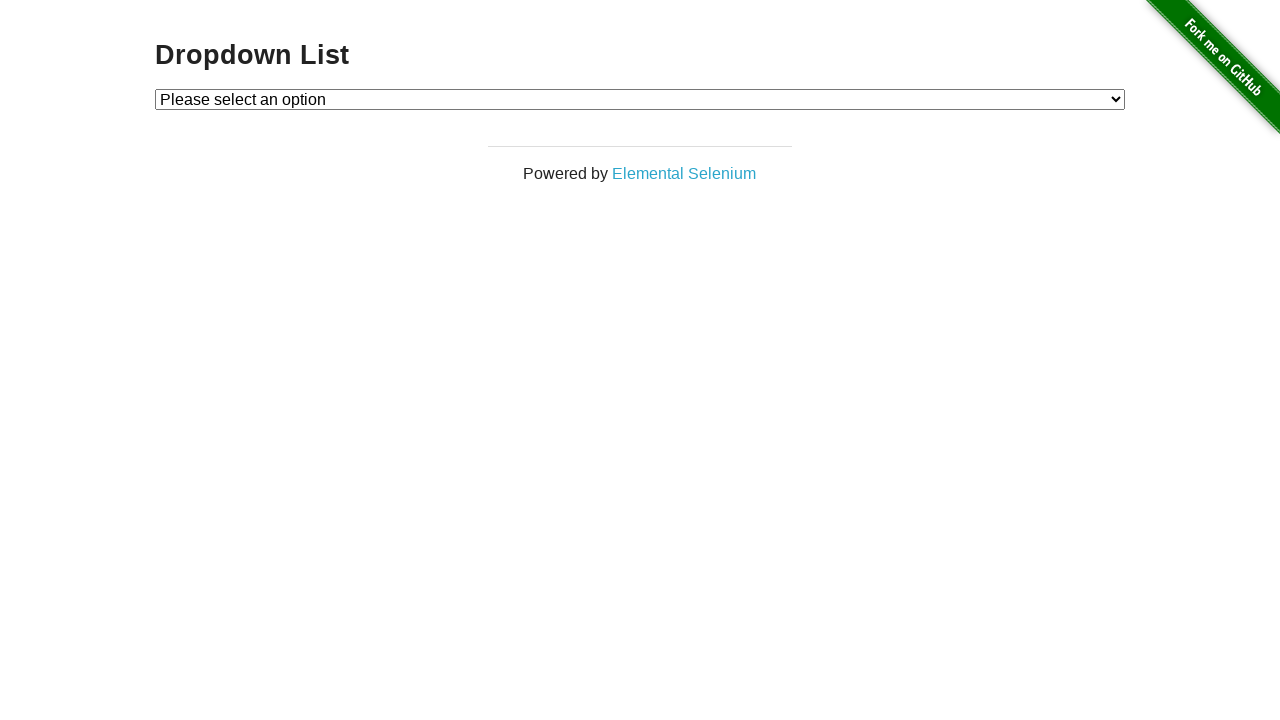

Selected Option 1 from dropdown by index on #dropdown
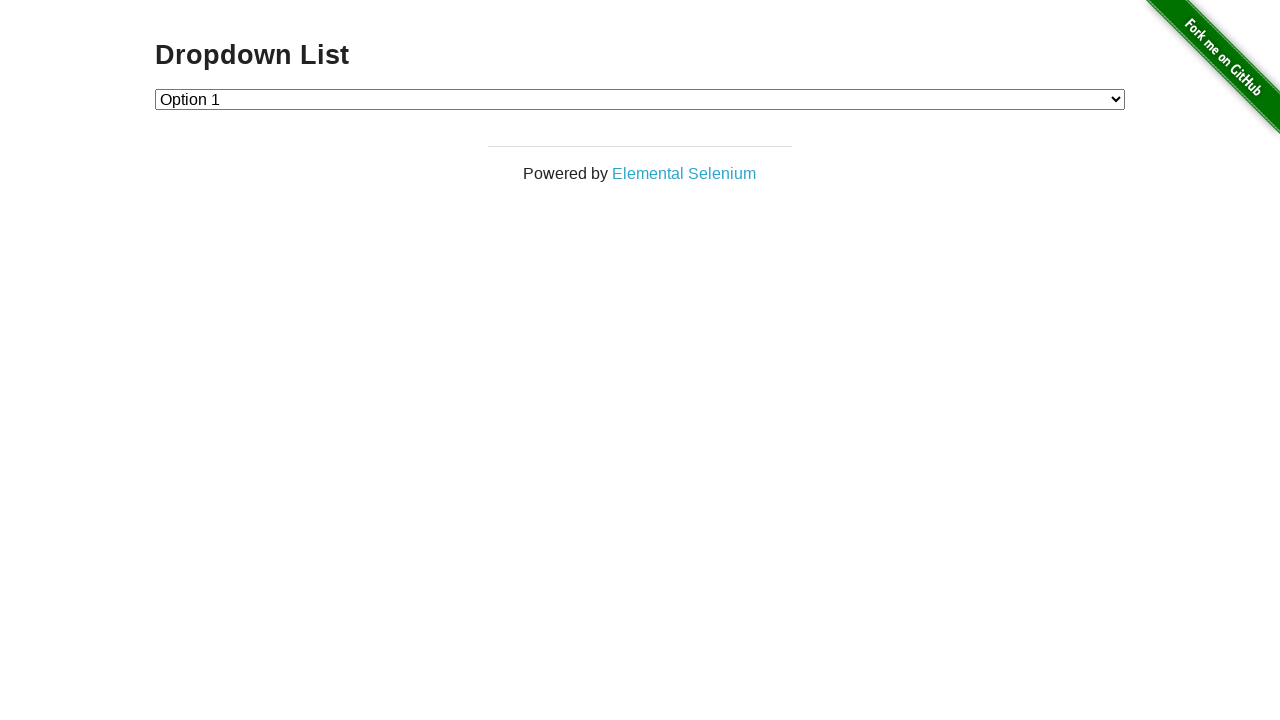

Selected Option 2 from dropdown by value on #dropdown
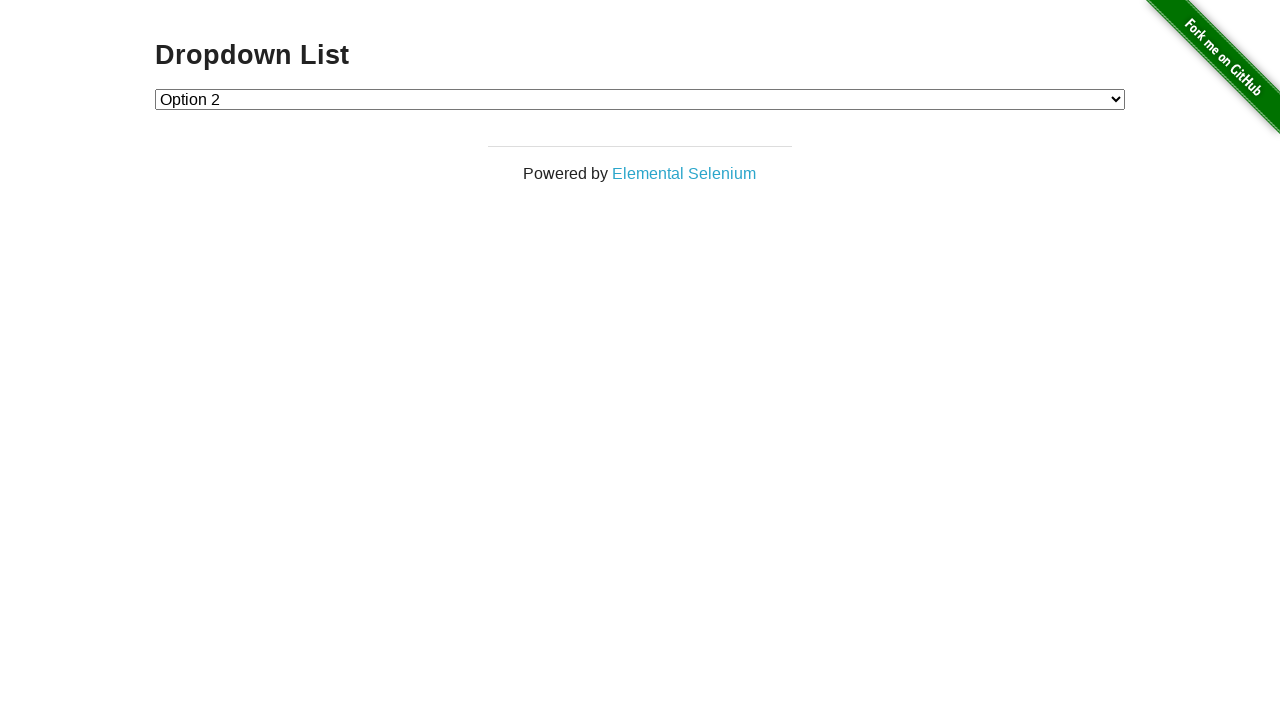

Selected Option 1 from dropdown by visible text on #dropdown
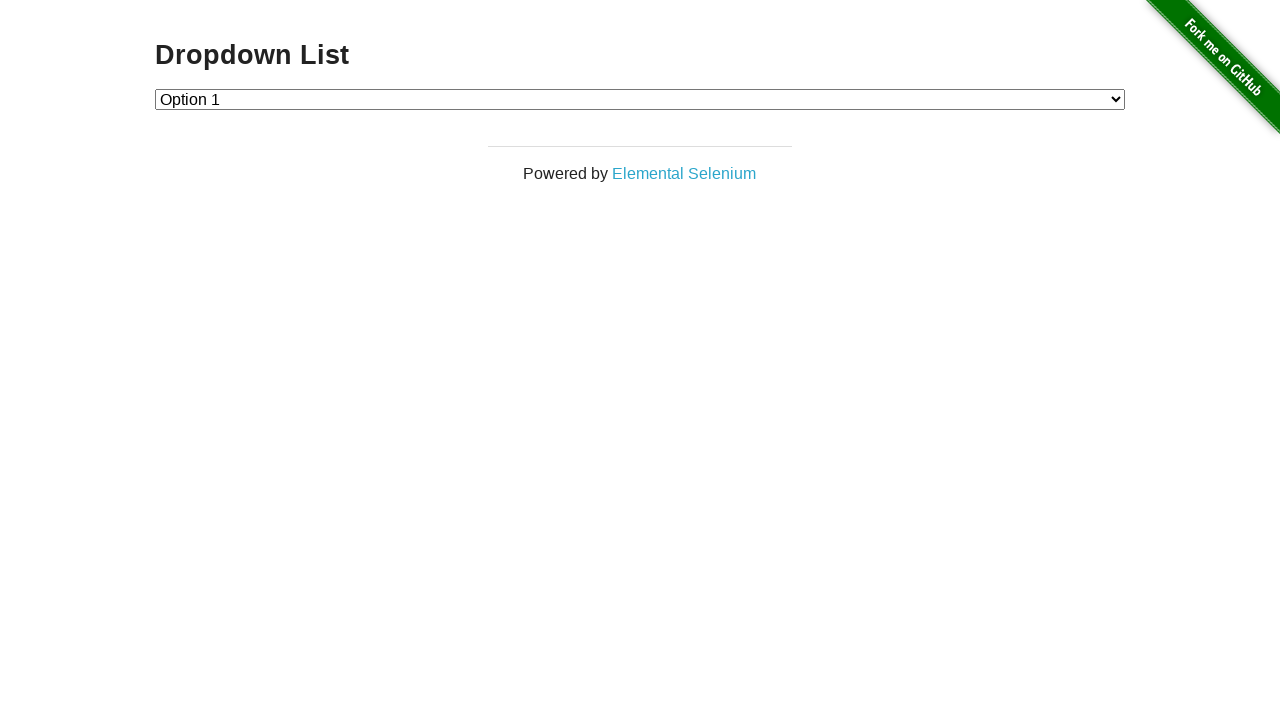

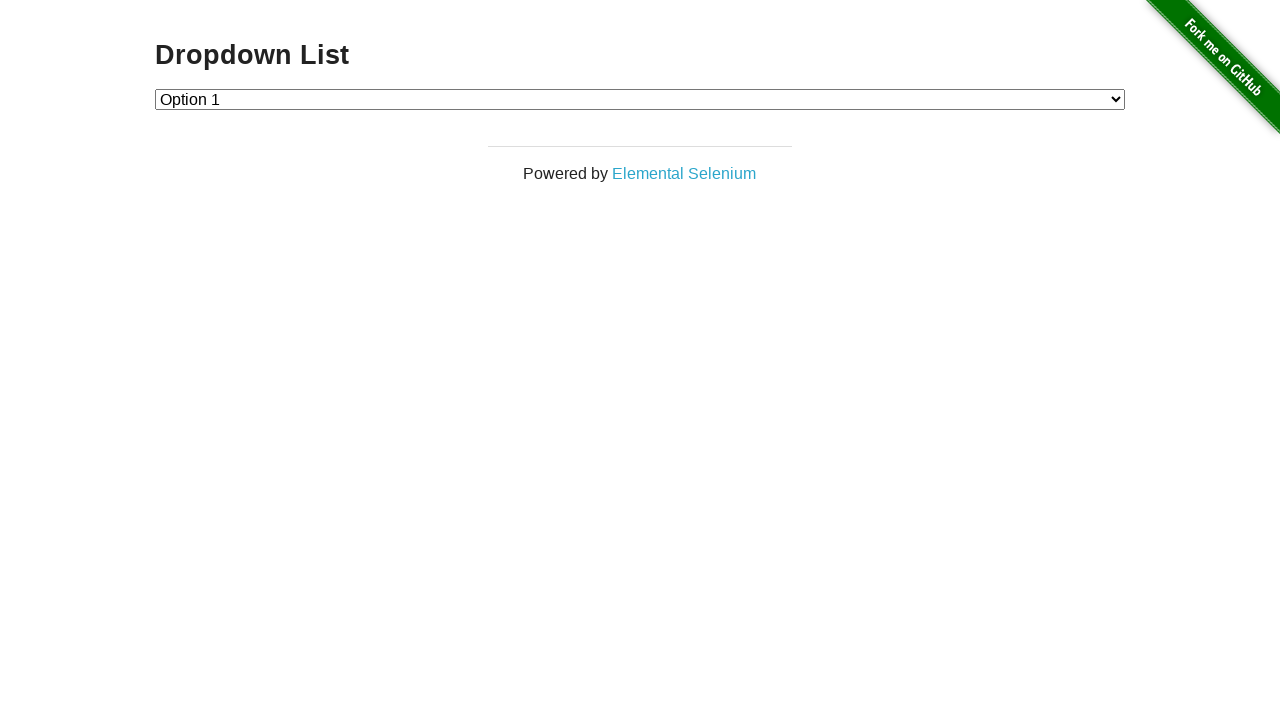